Navigates to Flipkart homepage and verifies the page loads successfully

Starting URL: https://www.flipkart.com/

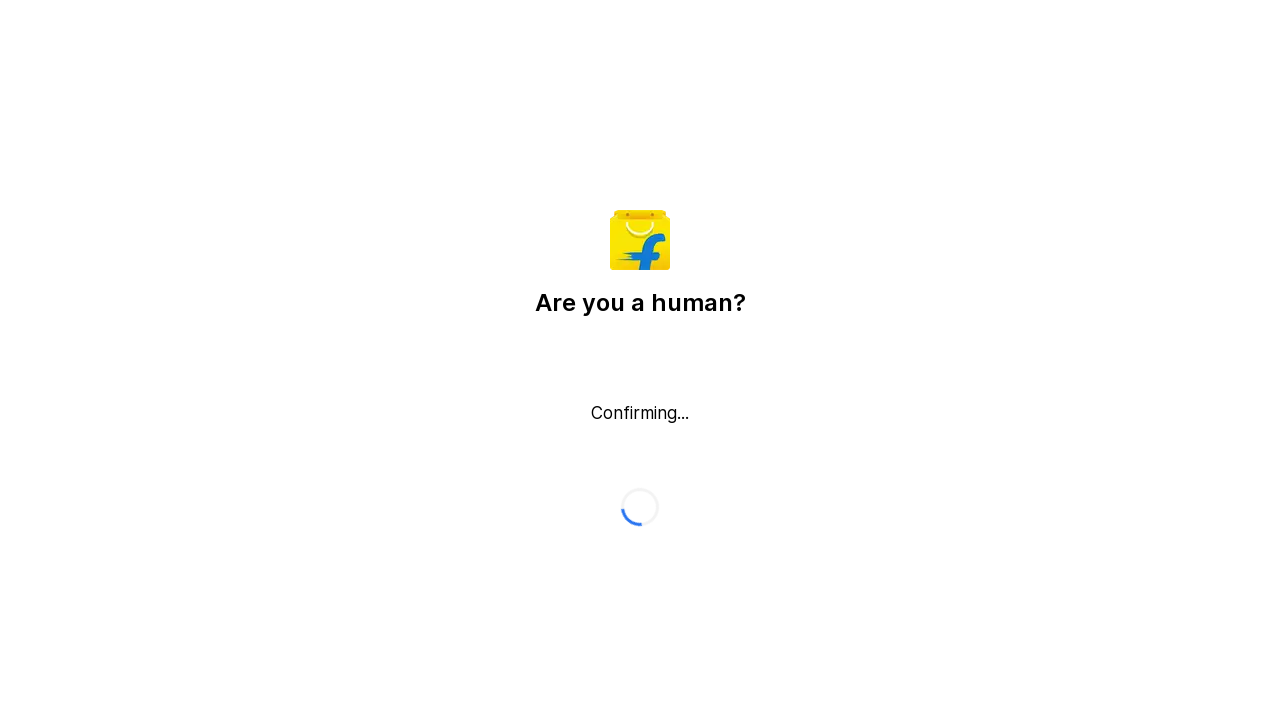

Waited for DOM to load on Flipkart homepage
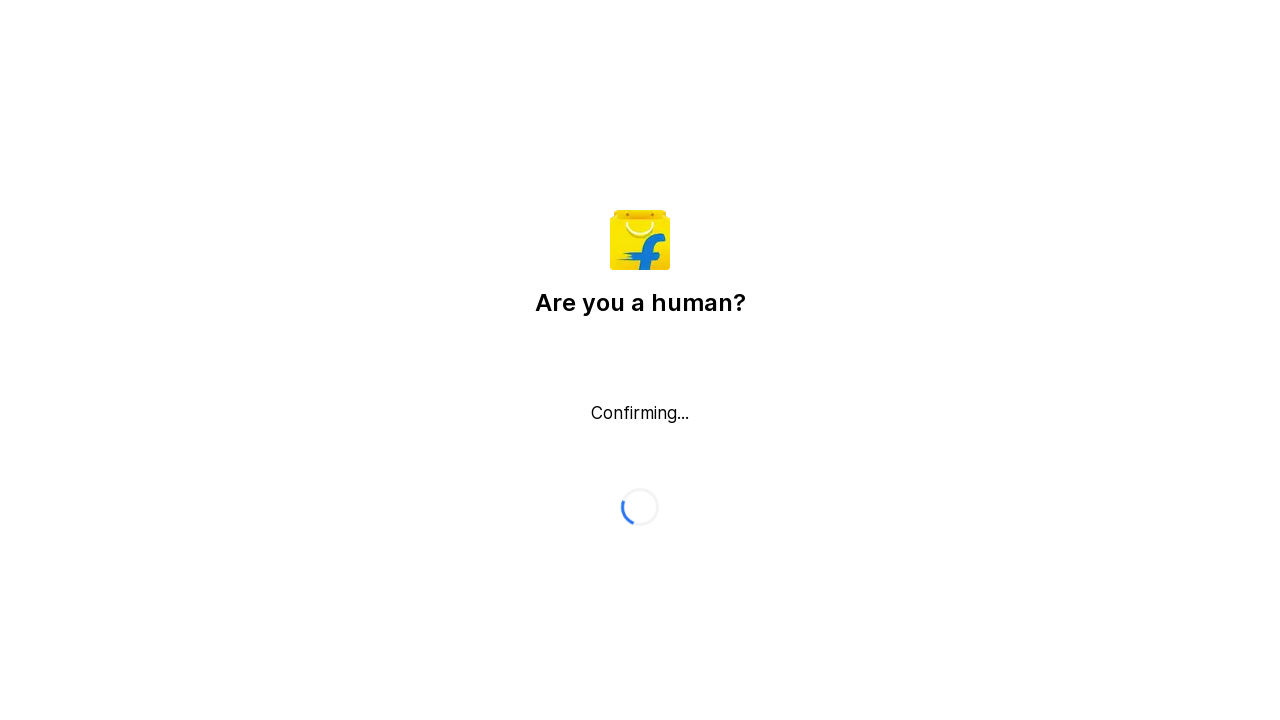

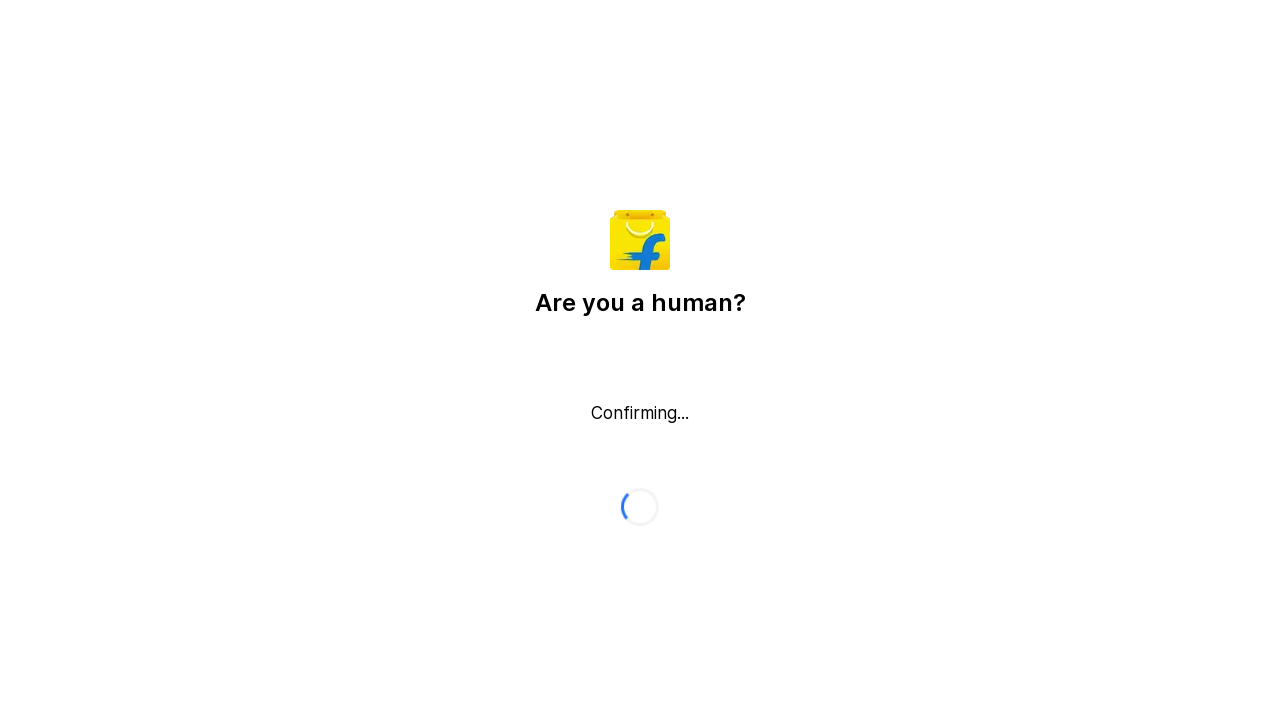